Tests clicking on a button with dynamic ID on the FRT sandbox page to reveal a hidden element

Starting URL: https://thefreerangetester.github.io/sandbox-automation-testing/

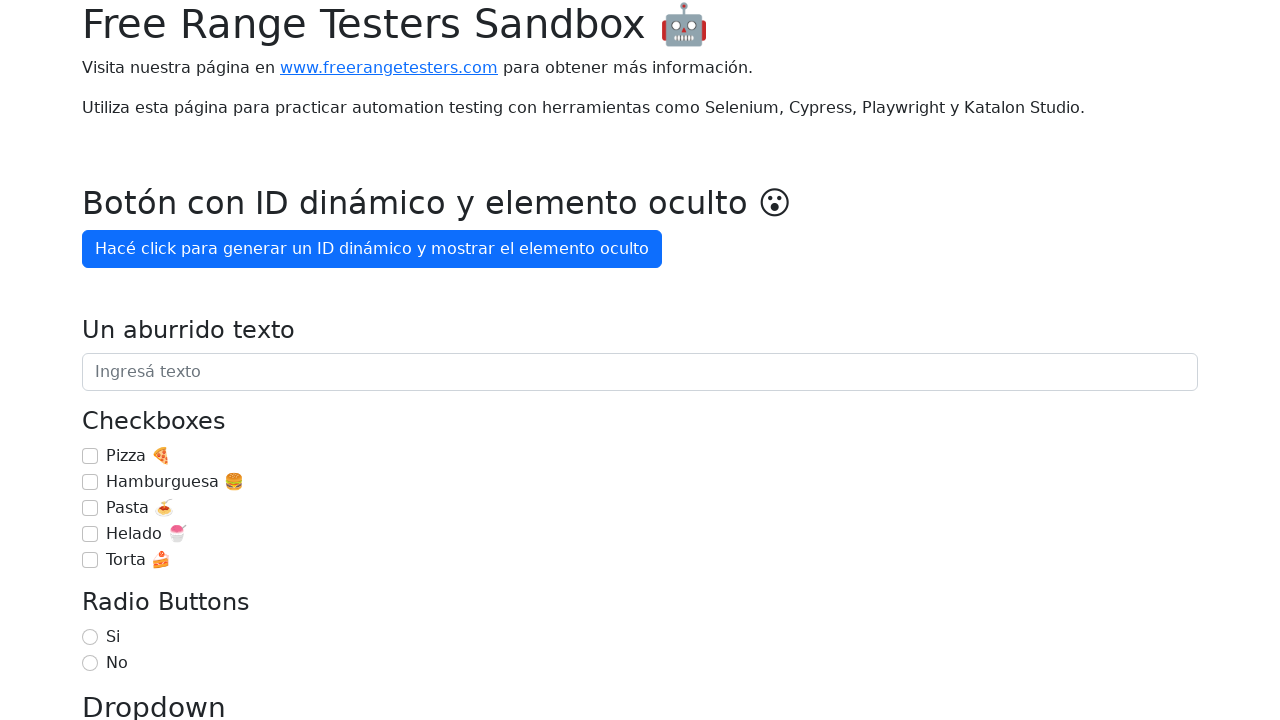

Clicked button to generate dynamic ID and reveal hidden element at (372, 249) on internal:role=button[name="Hacé click para generar un ID dinámico y mostrar el e
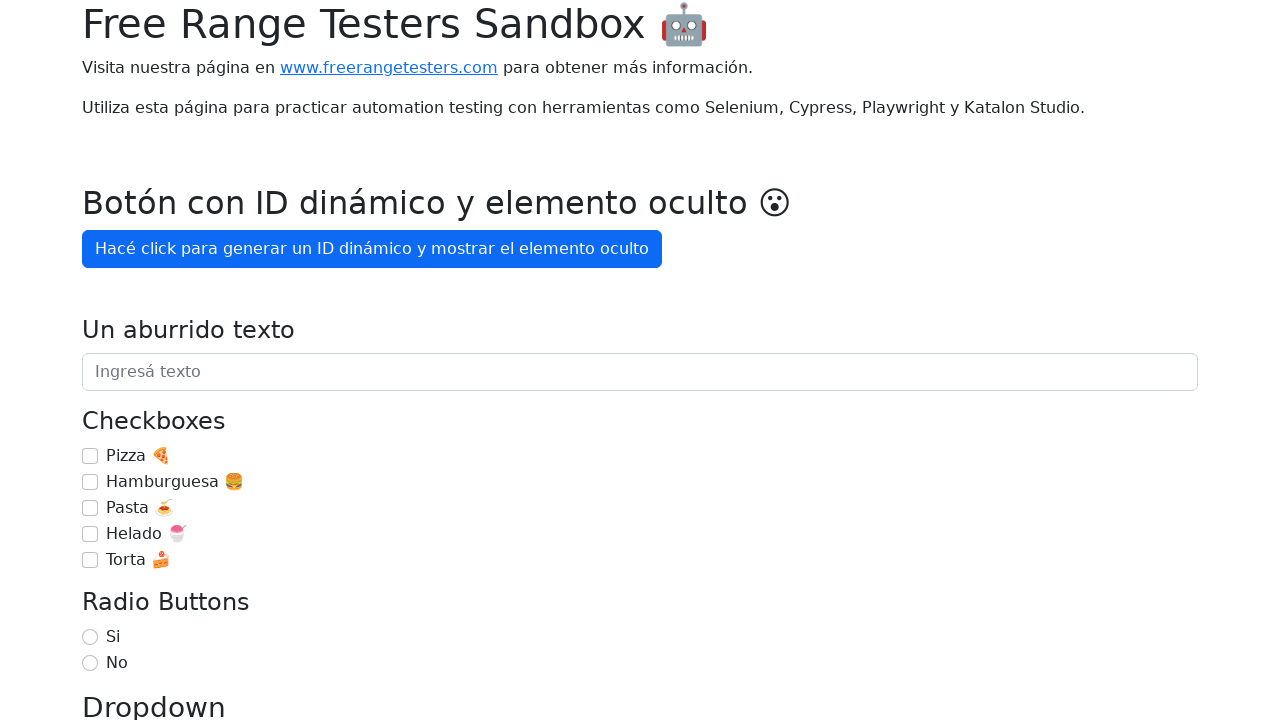

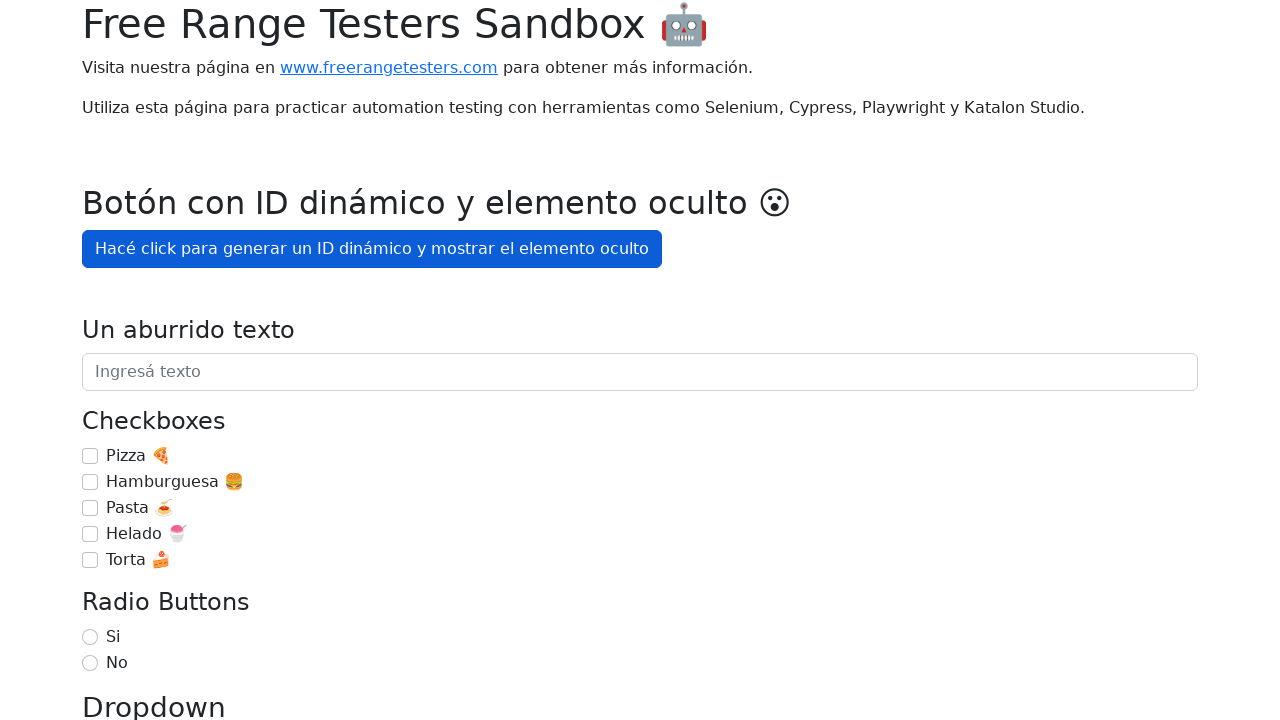